Tests the pop confirm component by clicking the Delete button, then clicking "Yes" in the confirmation dialog, and verifying the correct message appears.

Starting URL: https://test-with-me-app.vercel.app/learning/web-elements/components/pop-confirm

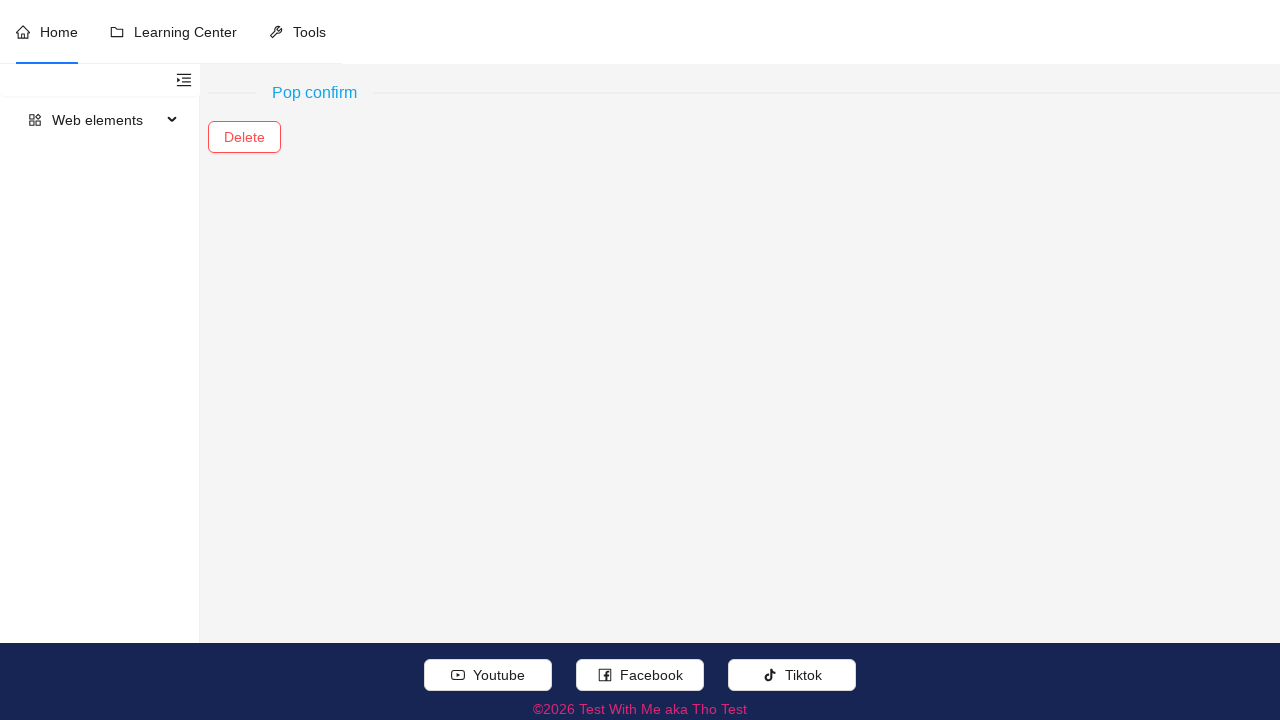

Navigated to pop confirm component test page
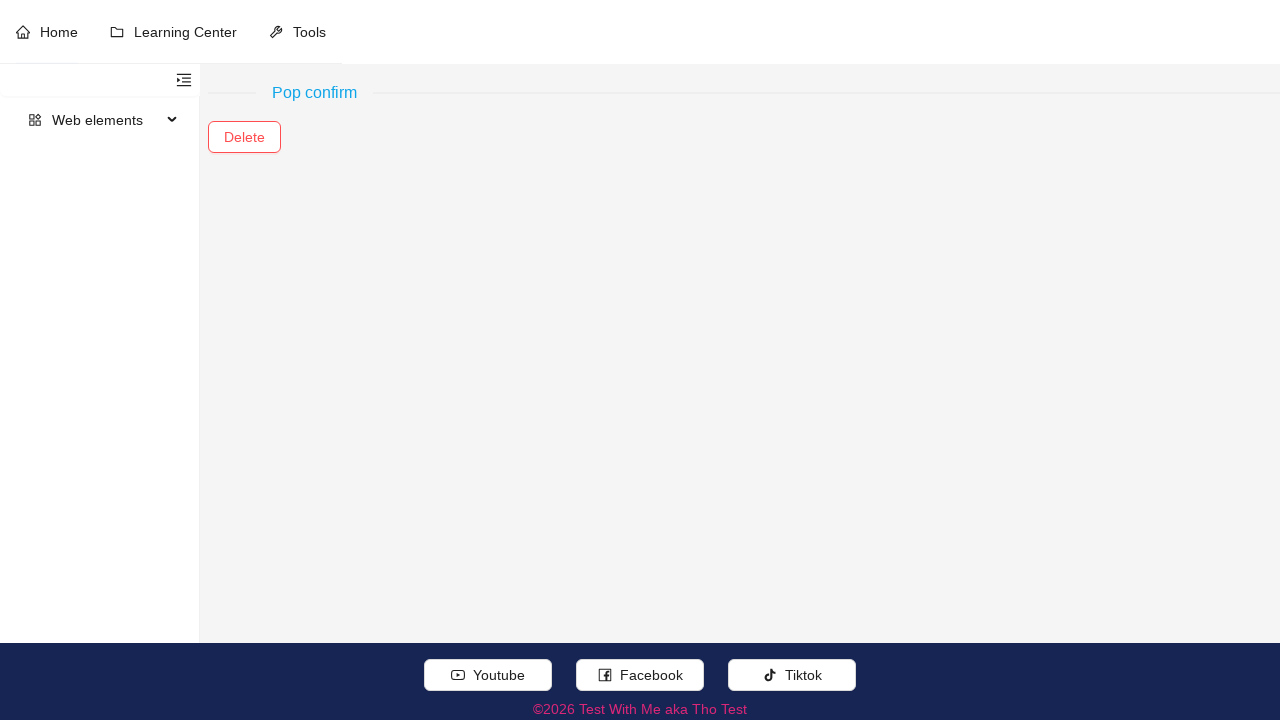

Clicked Delete button to trigger pop confirm dialog at (244, 137) on //button[.//text()[normalize-space()='Delete']]
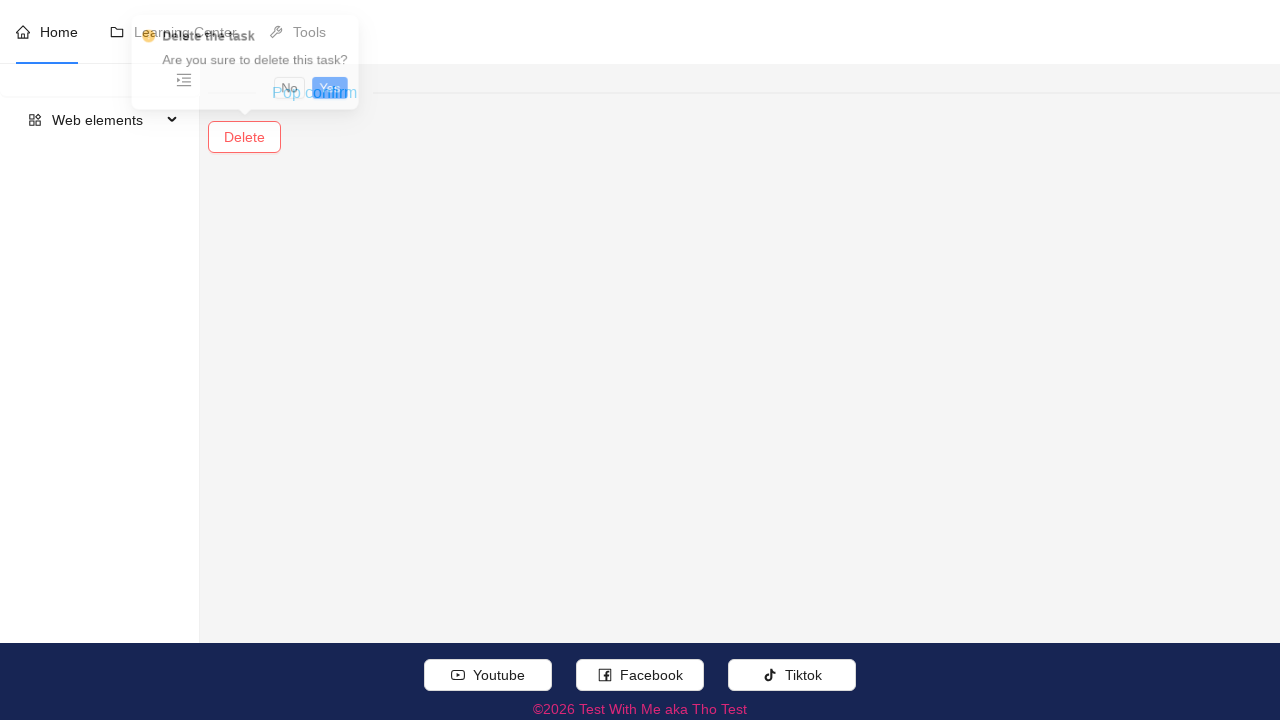

Clicked 'Yes' button in the confirmation dialog at (338, 85) on //div[contains(concat(' ',normalize-space(@class),' '),' ant-popconfirm-buttons 
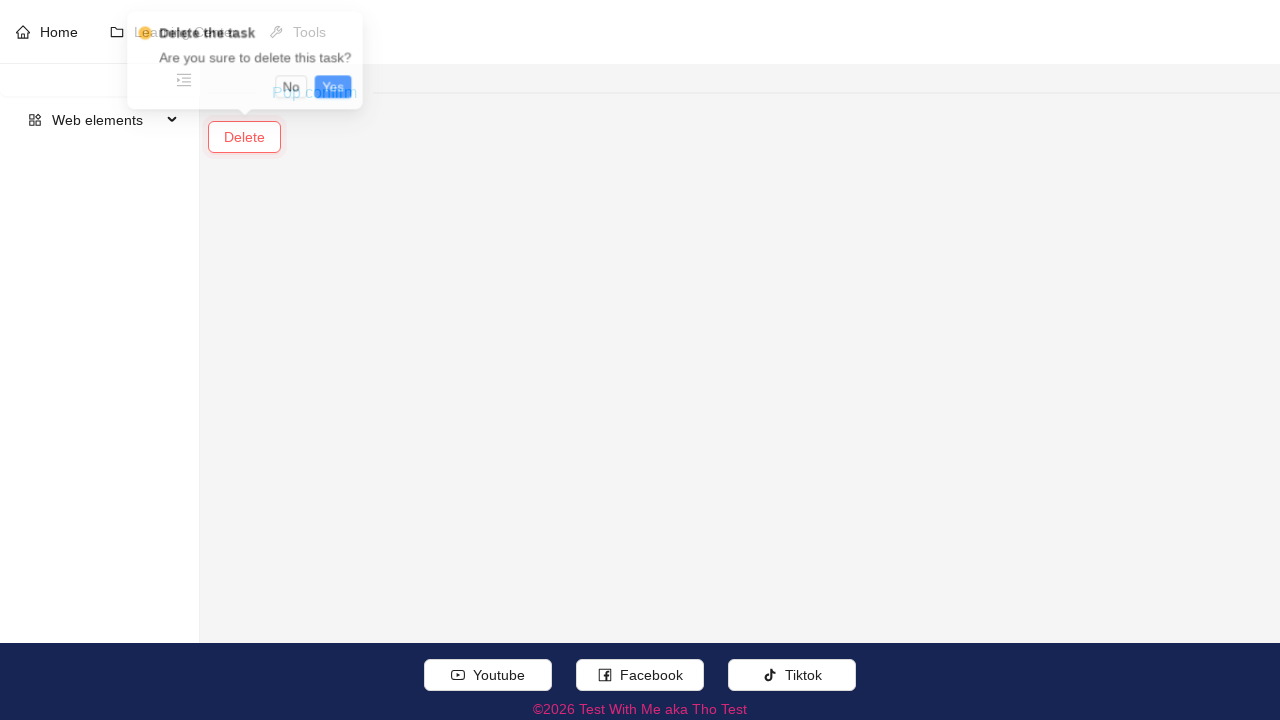

Confirmation message appeared with correct text 'Click on Yes'
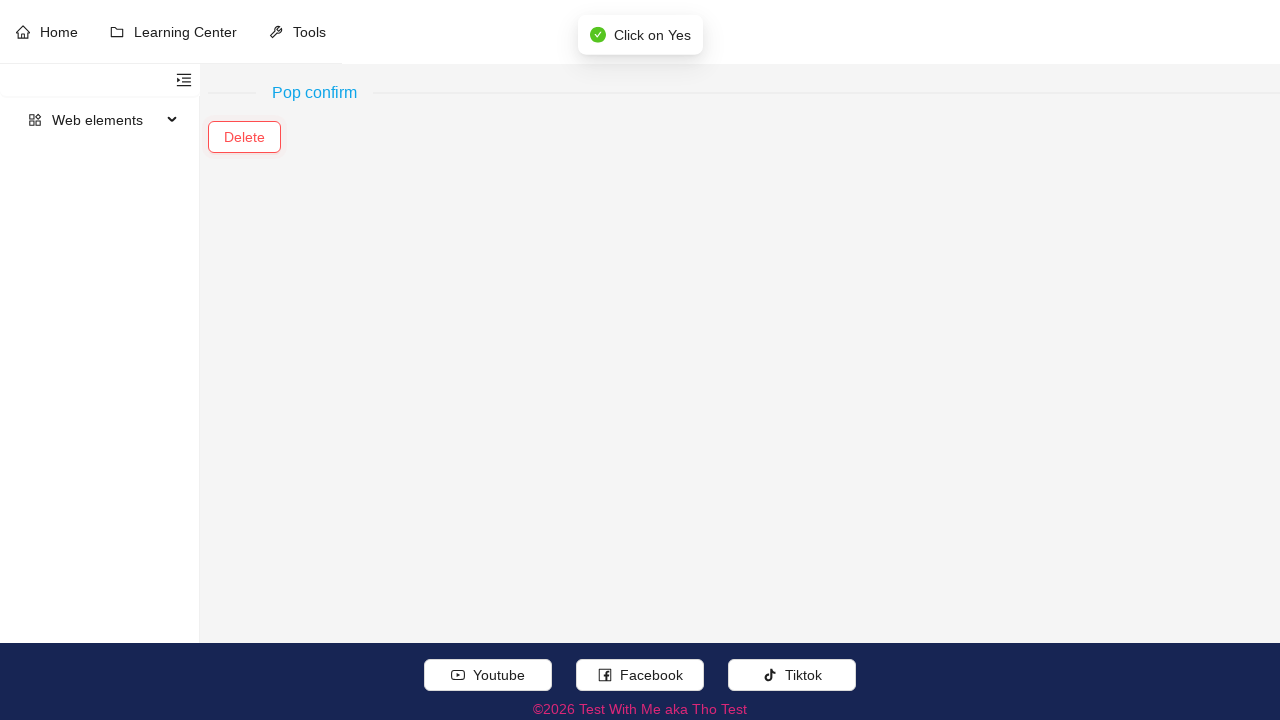

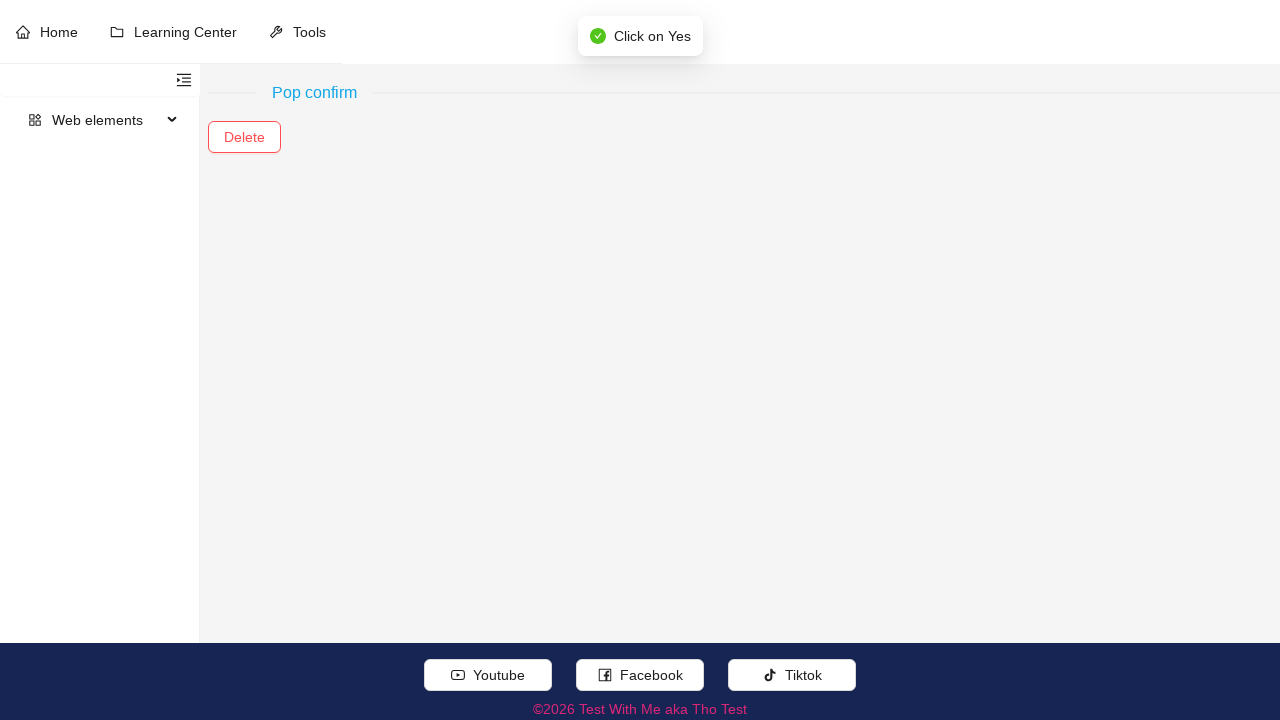